Tests user registration with only required fields (first name, email, password, confirm password) and verifies successful account creation message

Starting URL: https://www.sharelane.com/cgi-bin/register.py?page=1&zip_code=55555

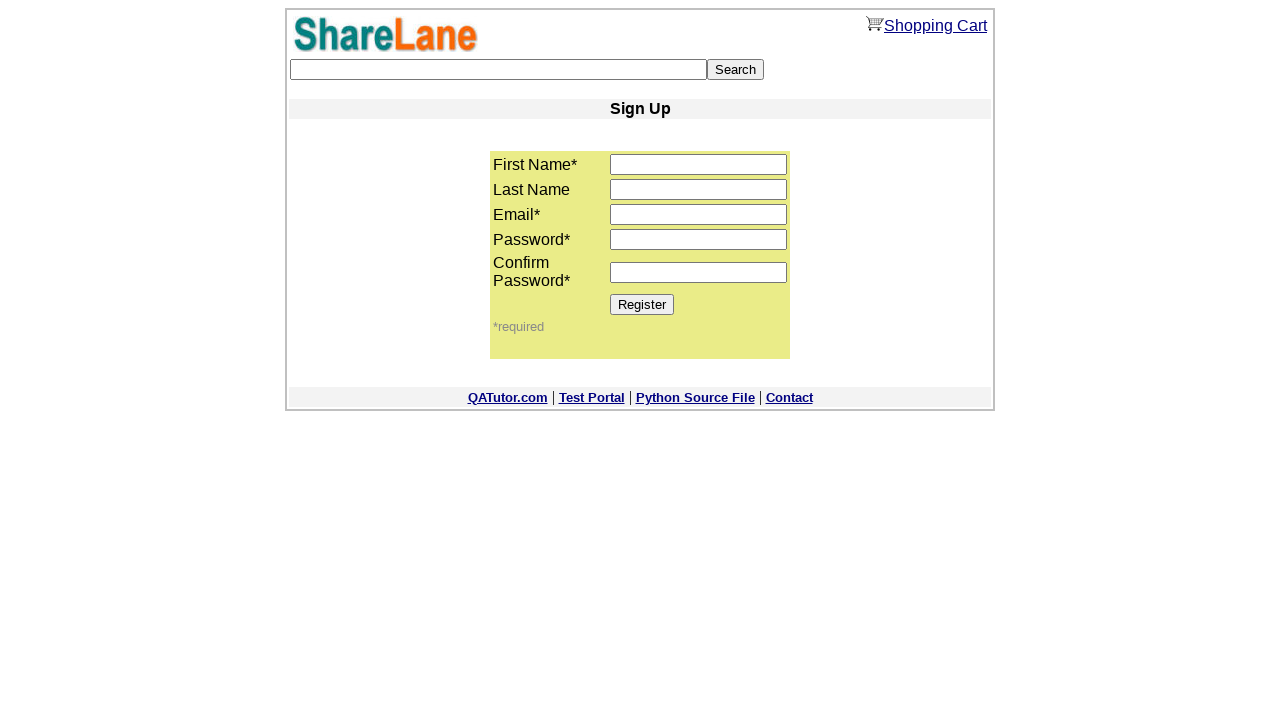

Filled first name field with 'Andrei' on input[name='first_name']
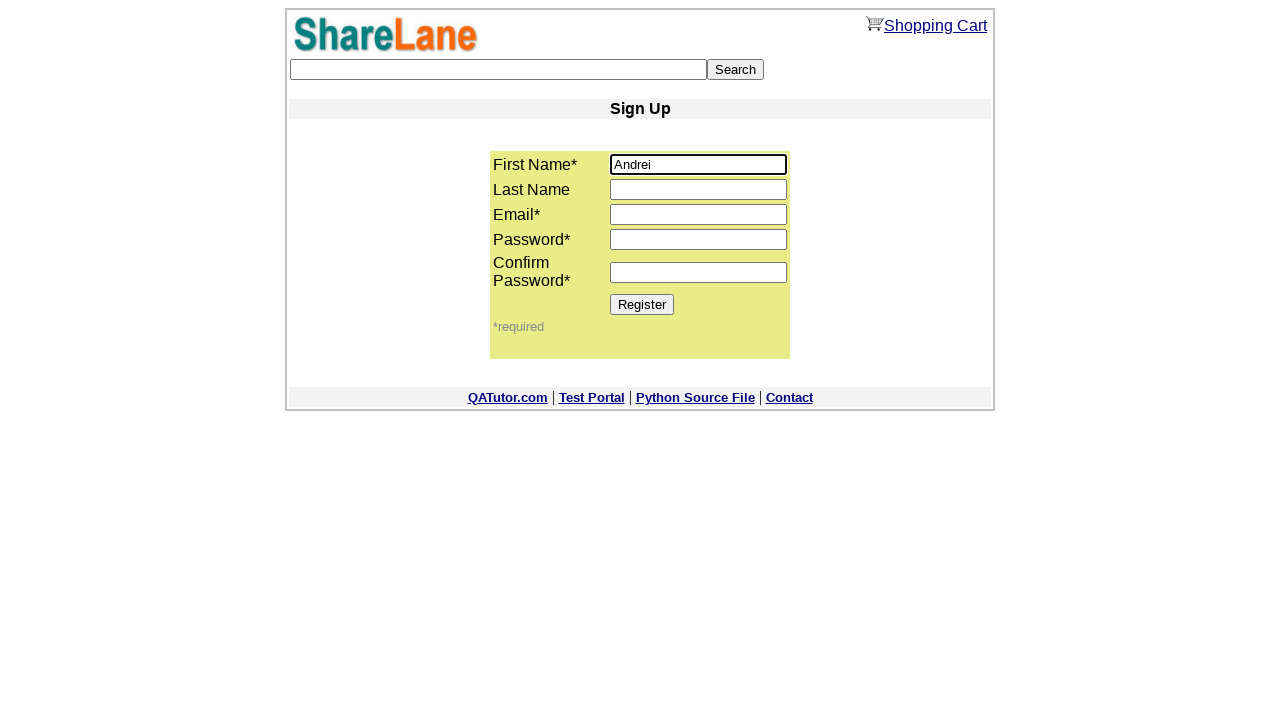

Filled email field with 'ad@mail.ru' on input[name='email']
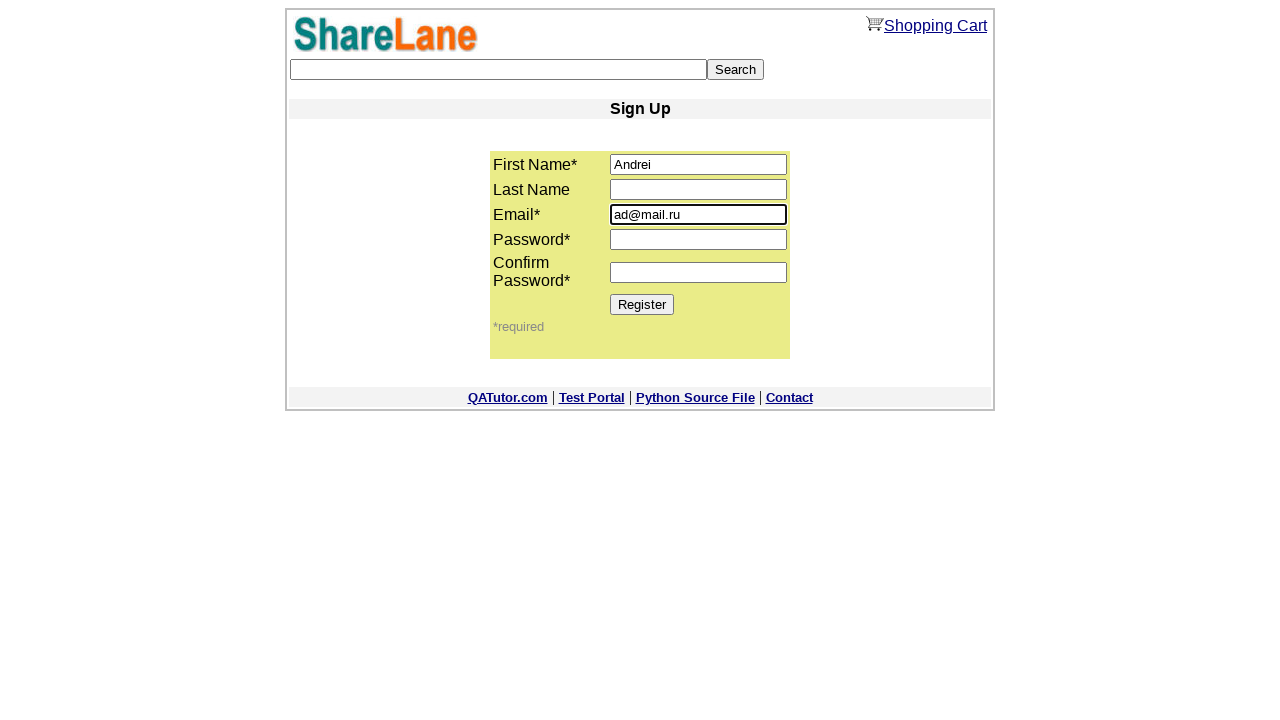

Filled password field with '1234' on input[name='password1']
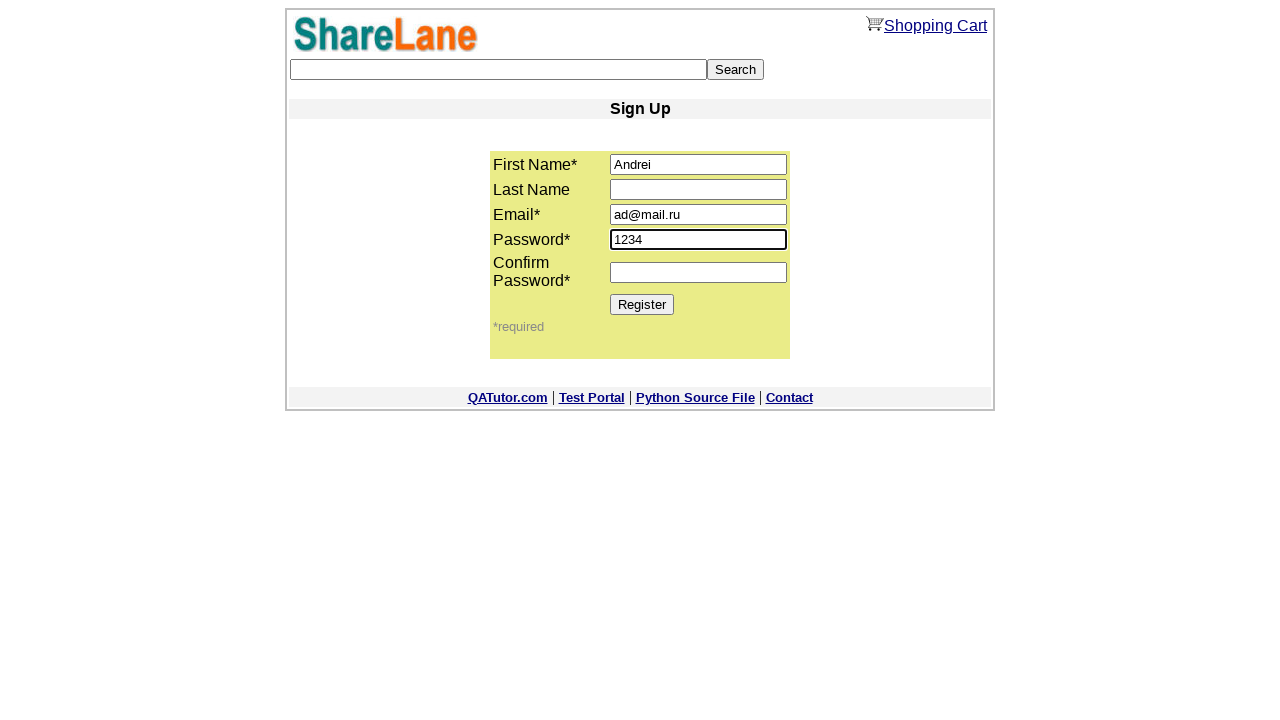

Filled confirm password field with '1234' on input[name='password2']
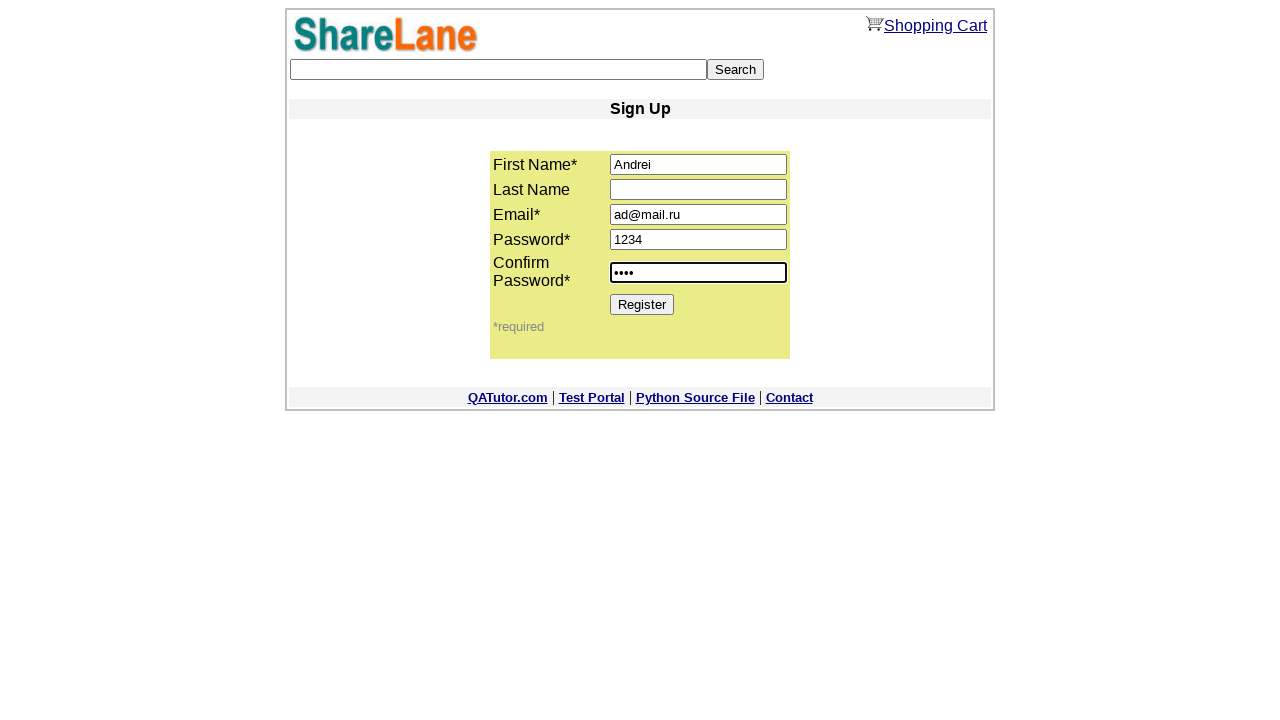

Clicked Register button to submit registration at (642, 304) on input[value='Register']
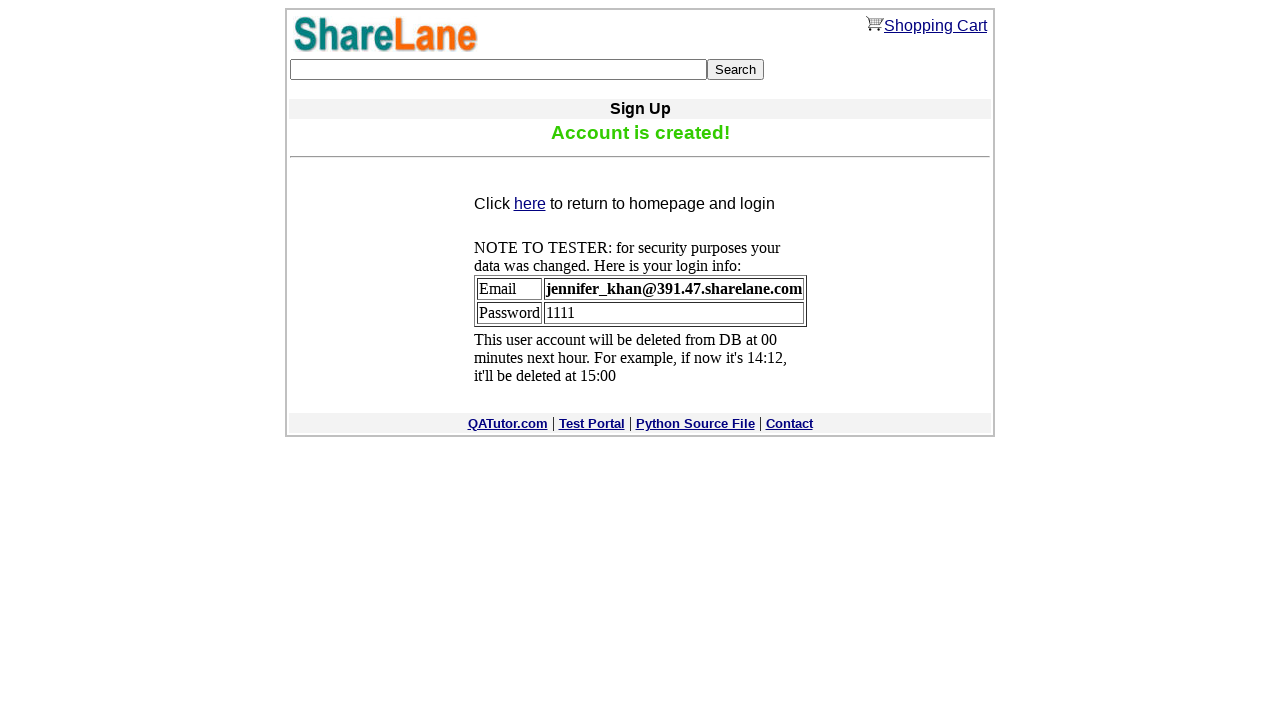

Verified 'Account is created!' success message is displayed
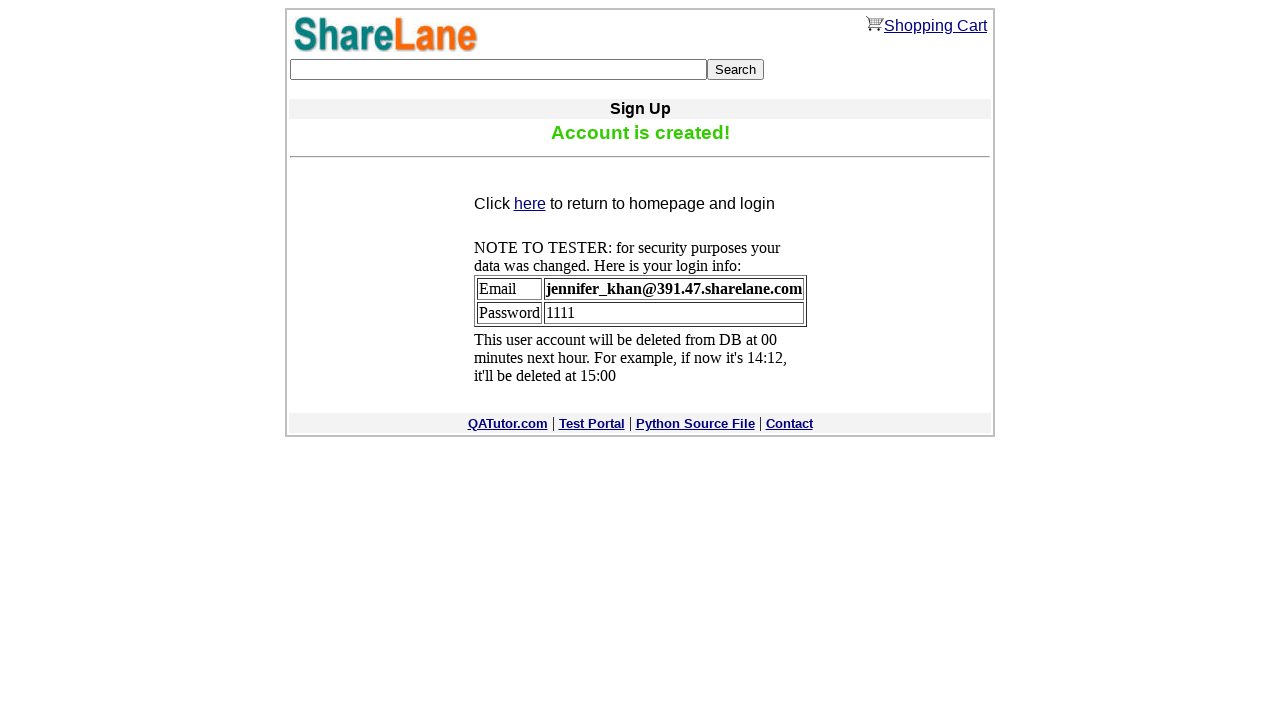

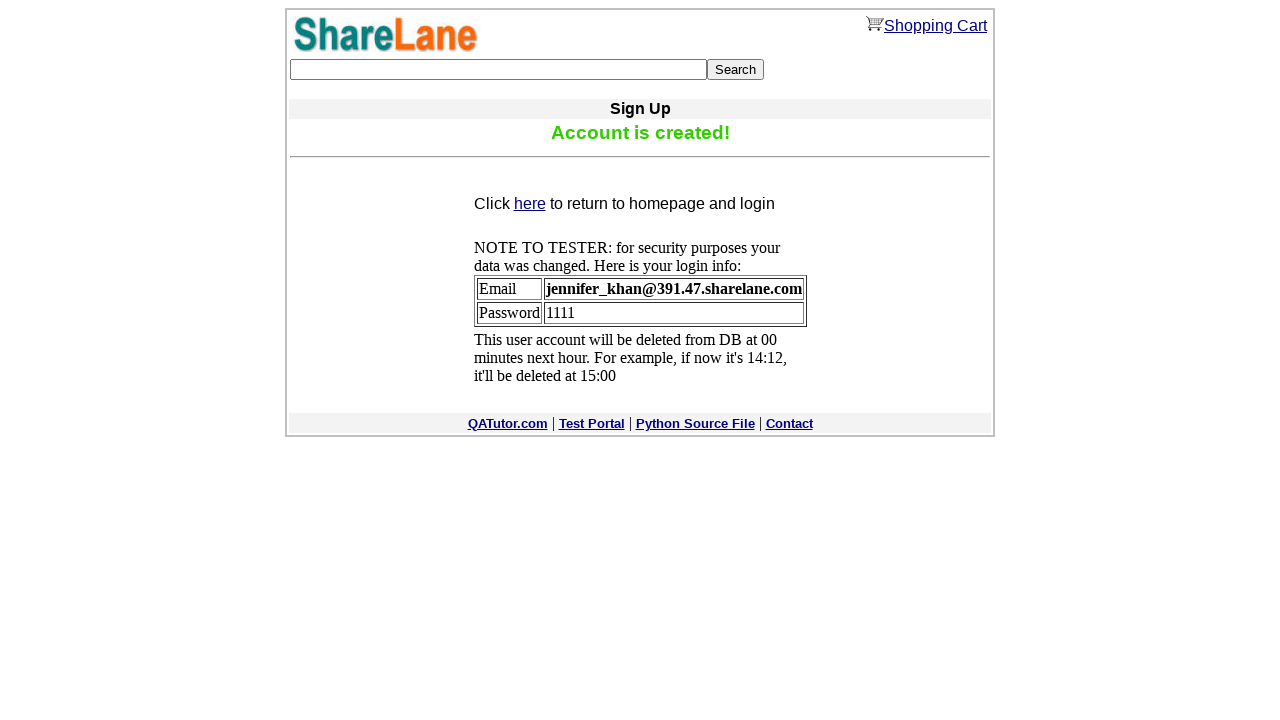